Tests Target.com search functionality by searching for 'coffee' and waiting for results to load

Starting URL: https://www.target.com/

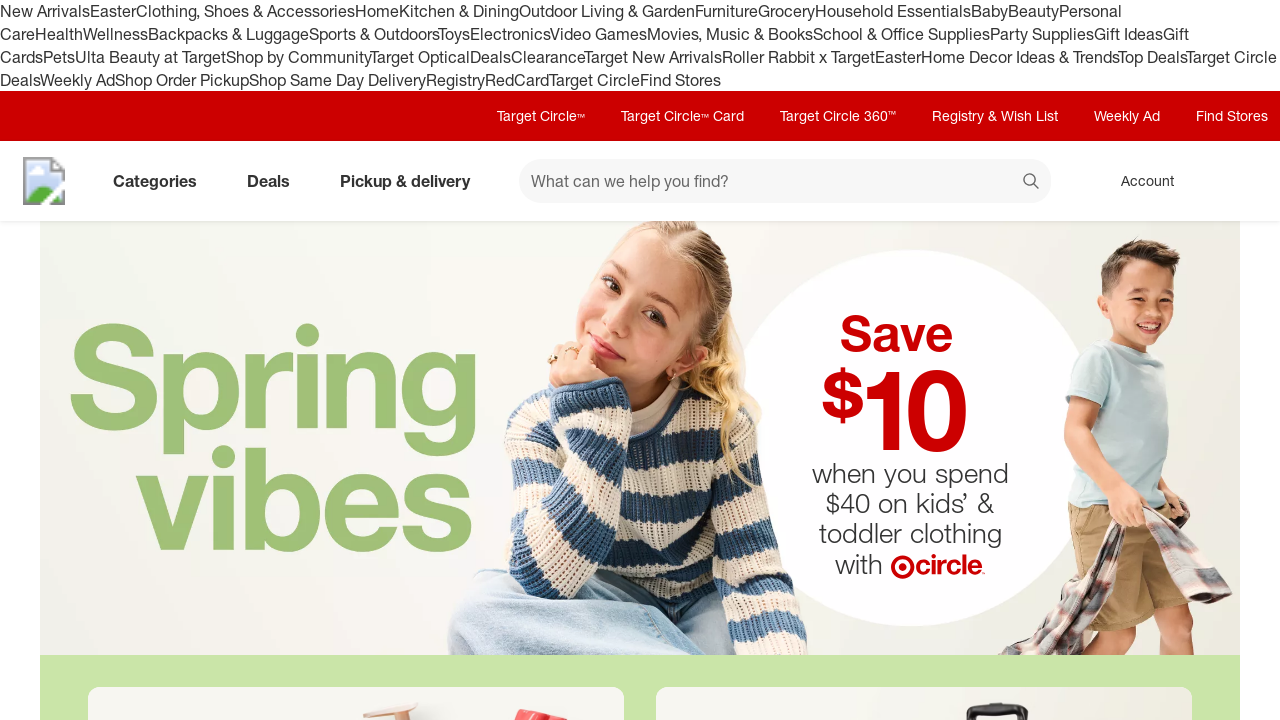

Filled search field with 'coffee' on #search
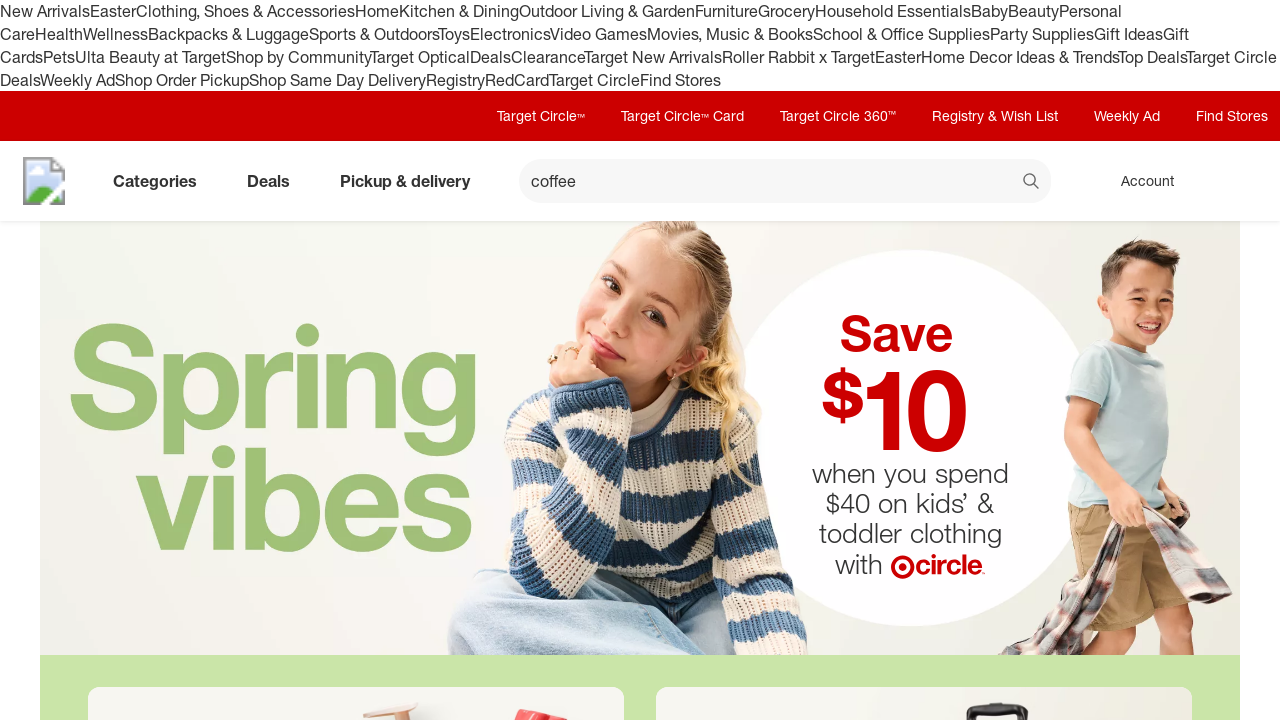

Clicked search button to search for coffee at (1032, 183) on xpath=//button[@data-test='@web/Search/SearchButton']
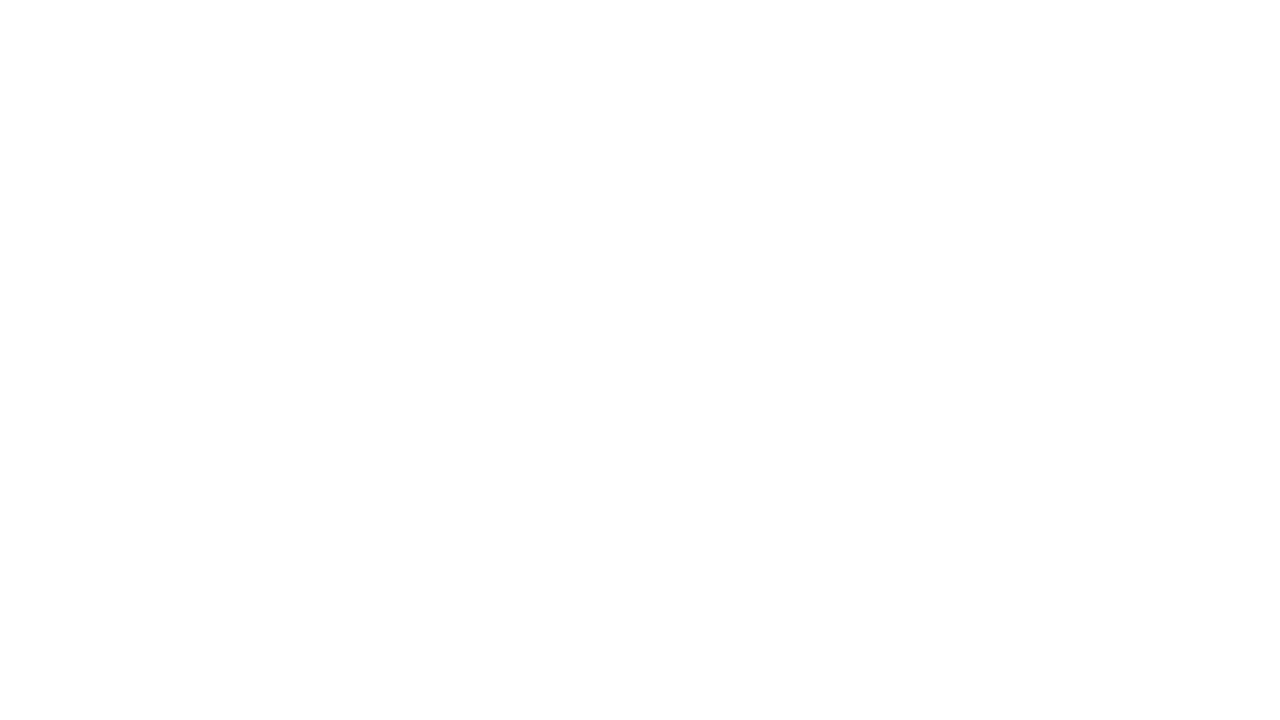

Search results loaded successfully
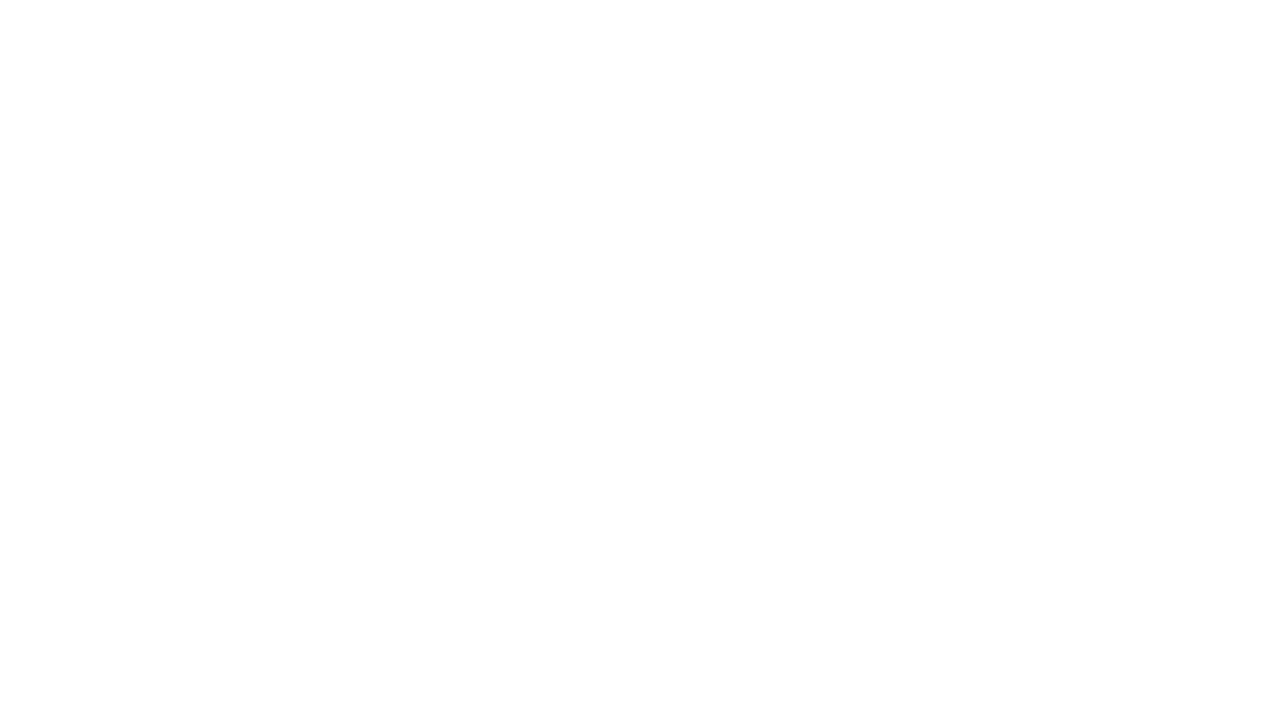

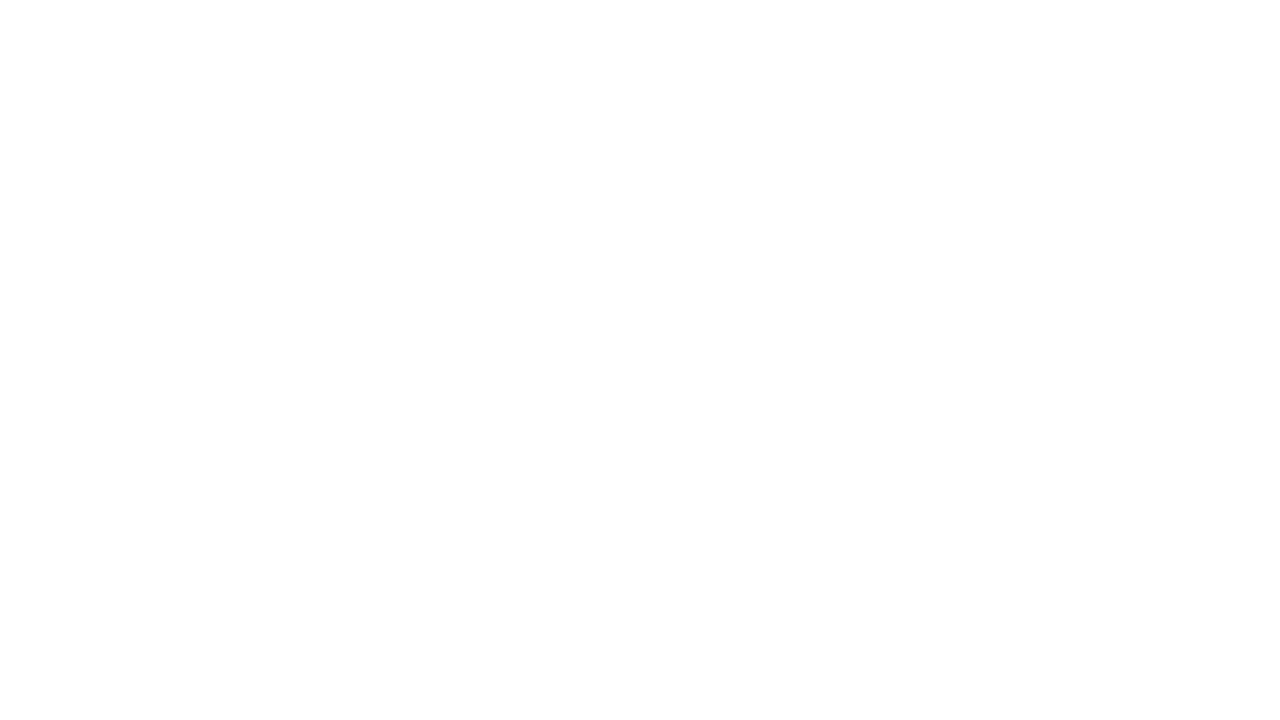